Tests drag and drop functionality by dragging a draggable element and dropping it onto a droppable target area on the jQuery UI demo page.

Starting URL: http://jqueryui.com/resources/demos/droppable/default.html

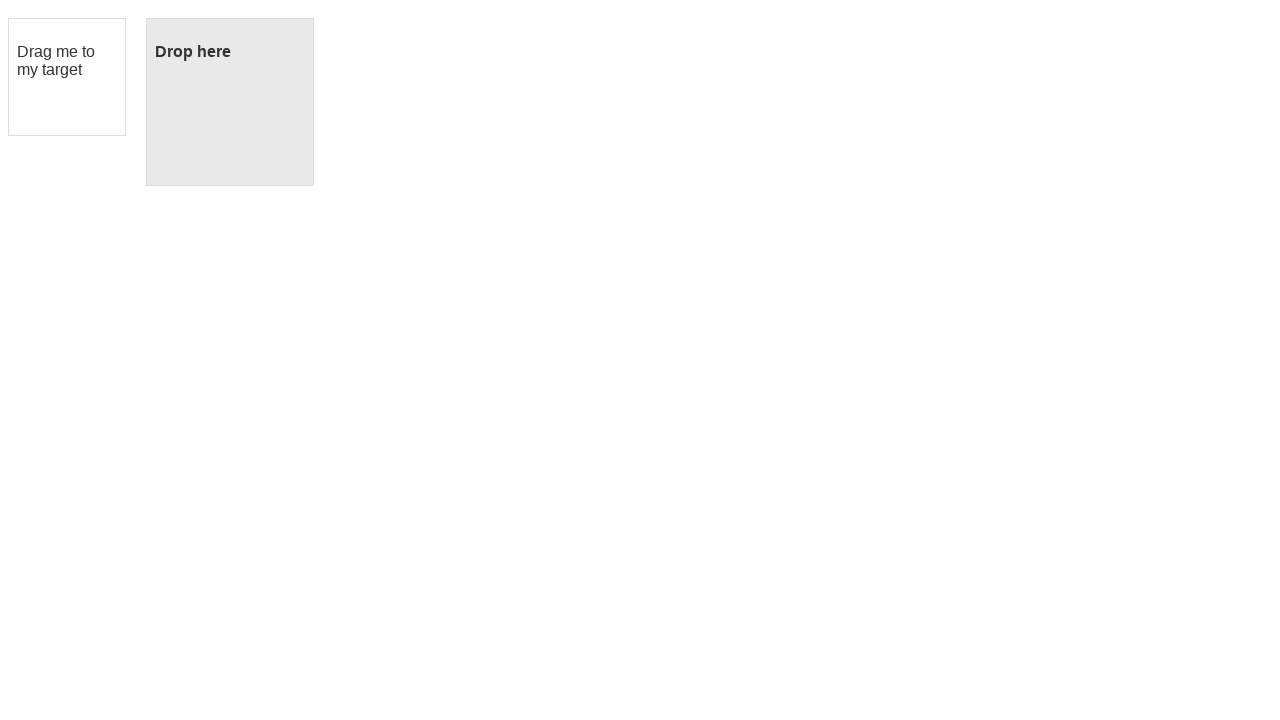

Waited for draggable element to be visible
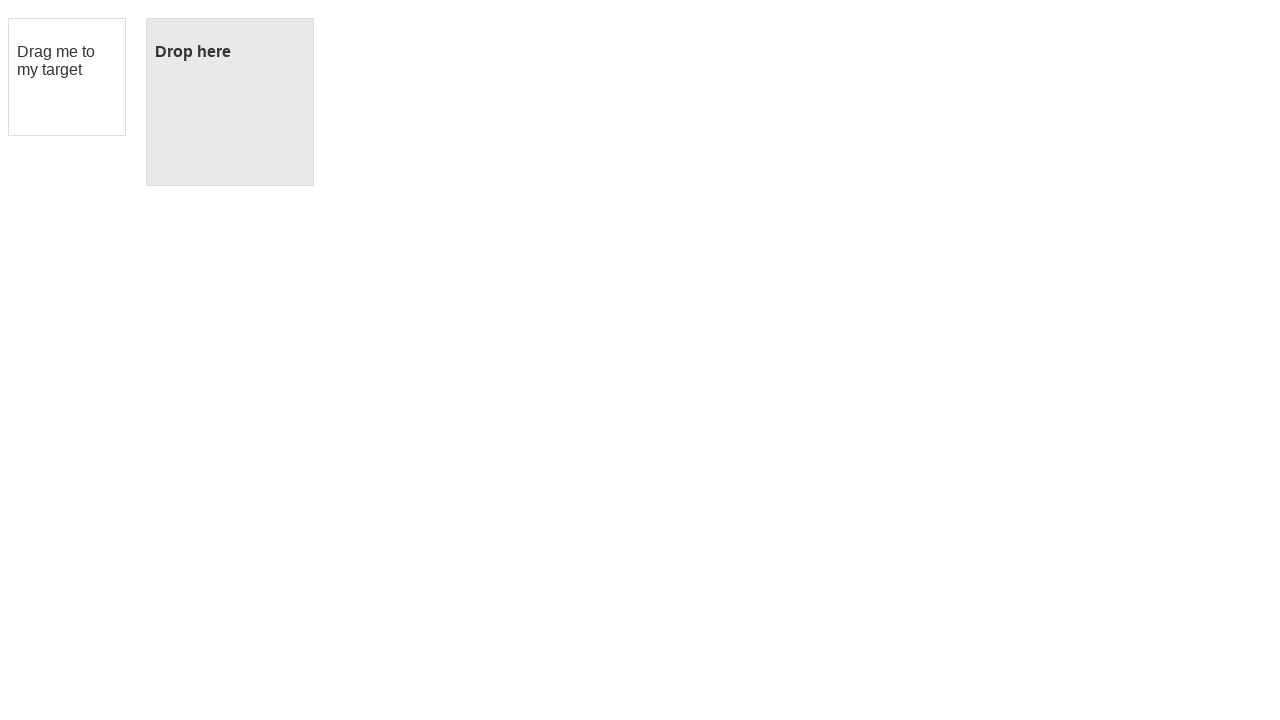

Waited for droppable element to be visible
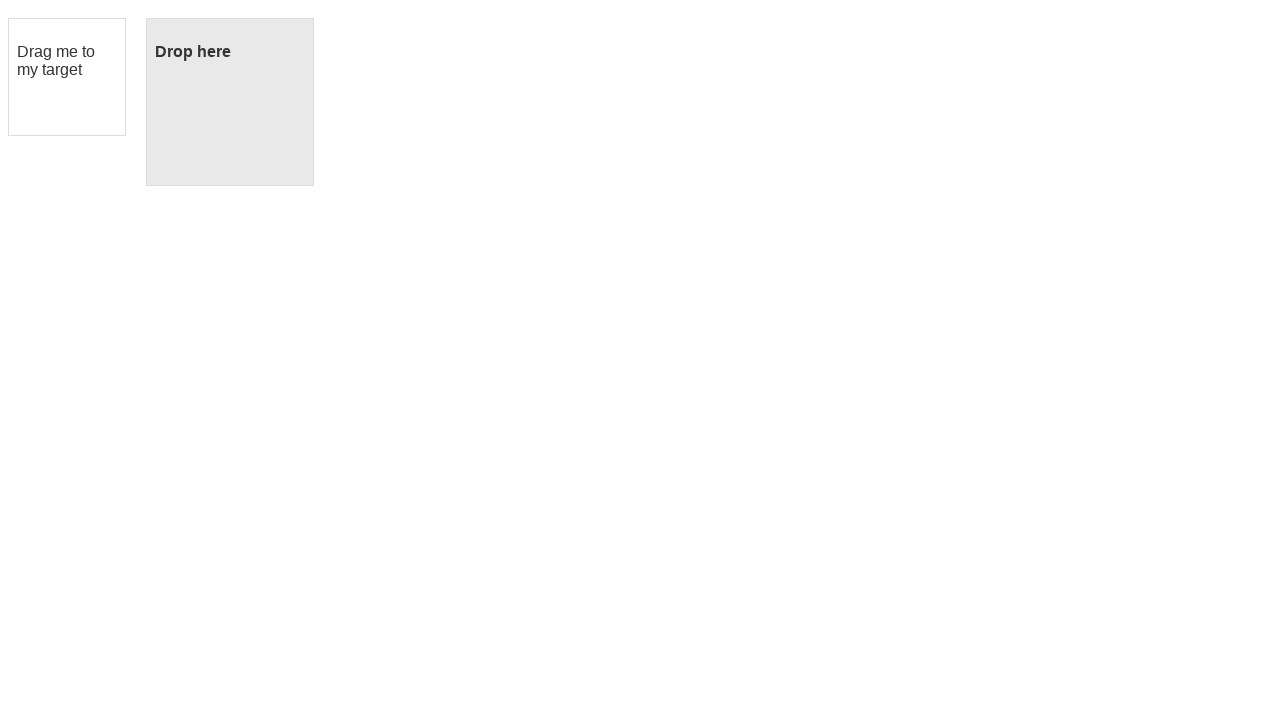

Located the draggable element
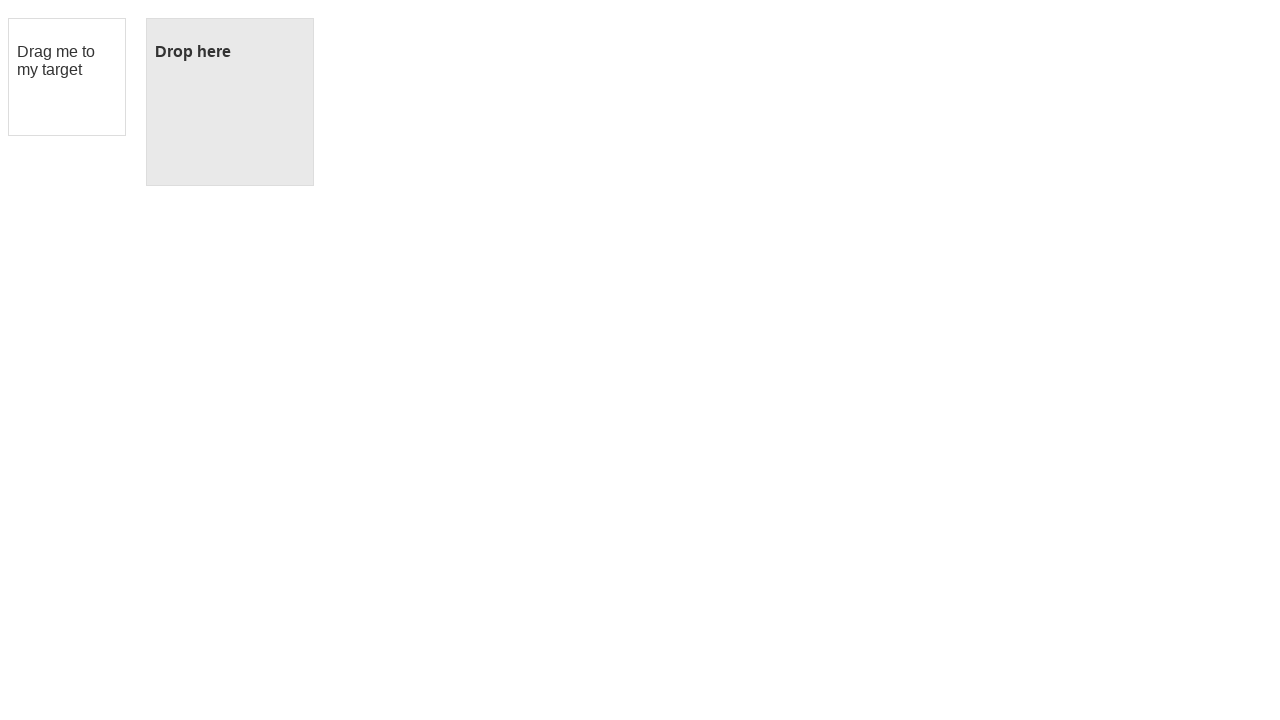

Located the droppable element
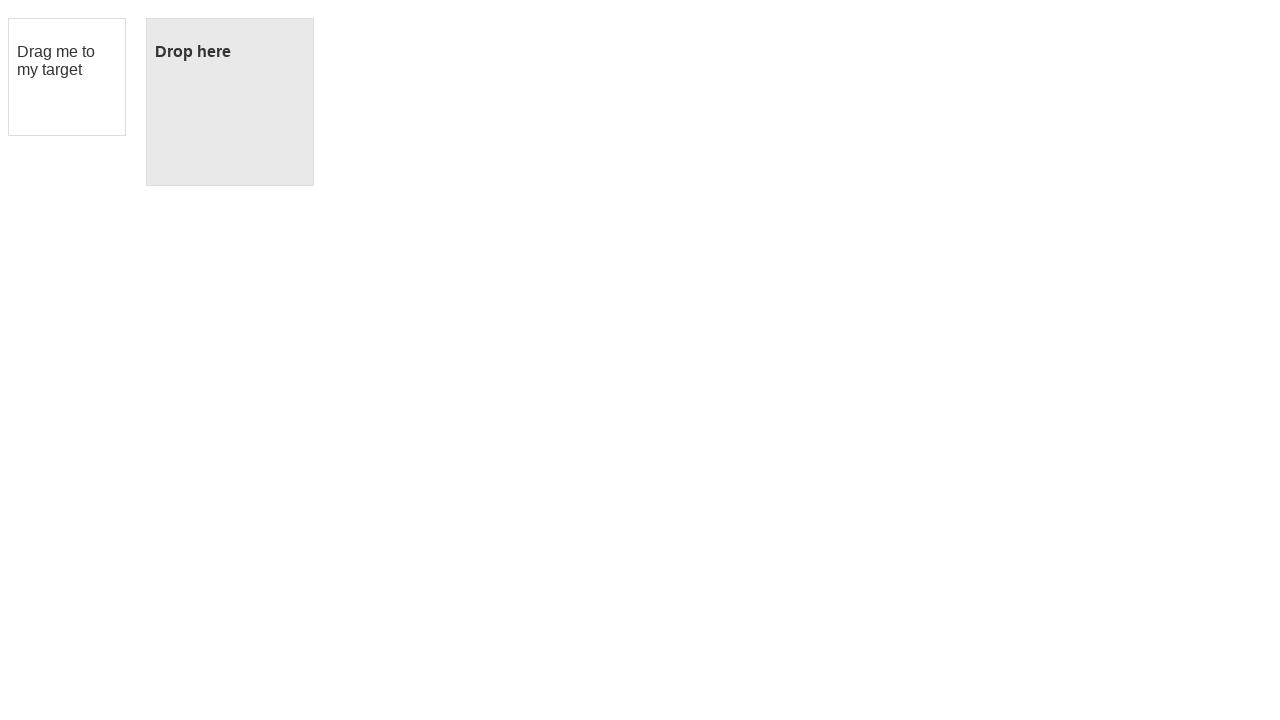

Dragged the draggable element and dropped it onto the droppable target at (230, 102)
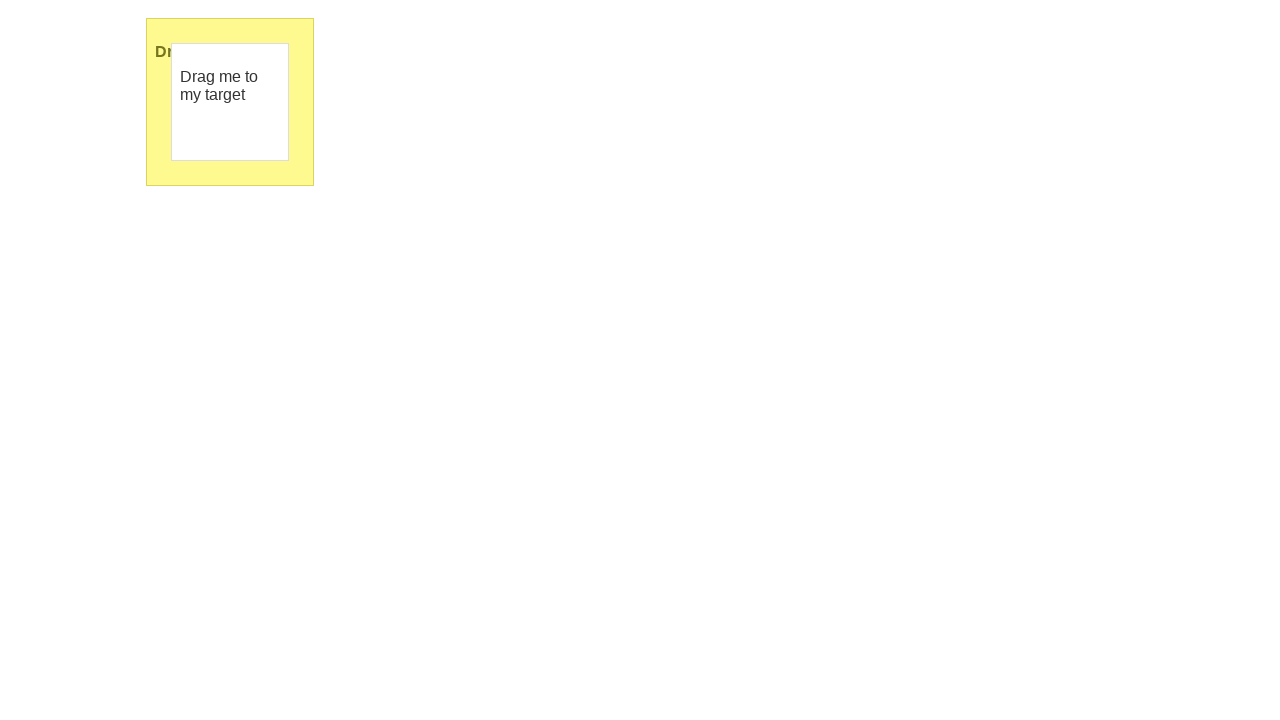

Verified that droppable element is highlighted, confirming successful drop
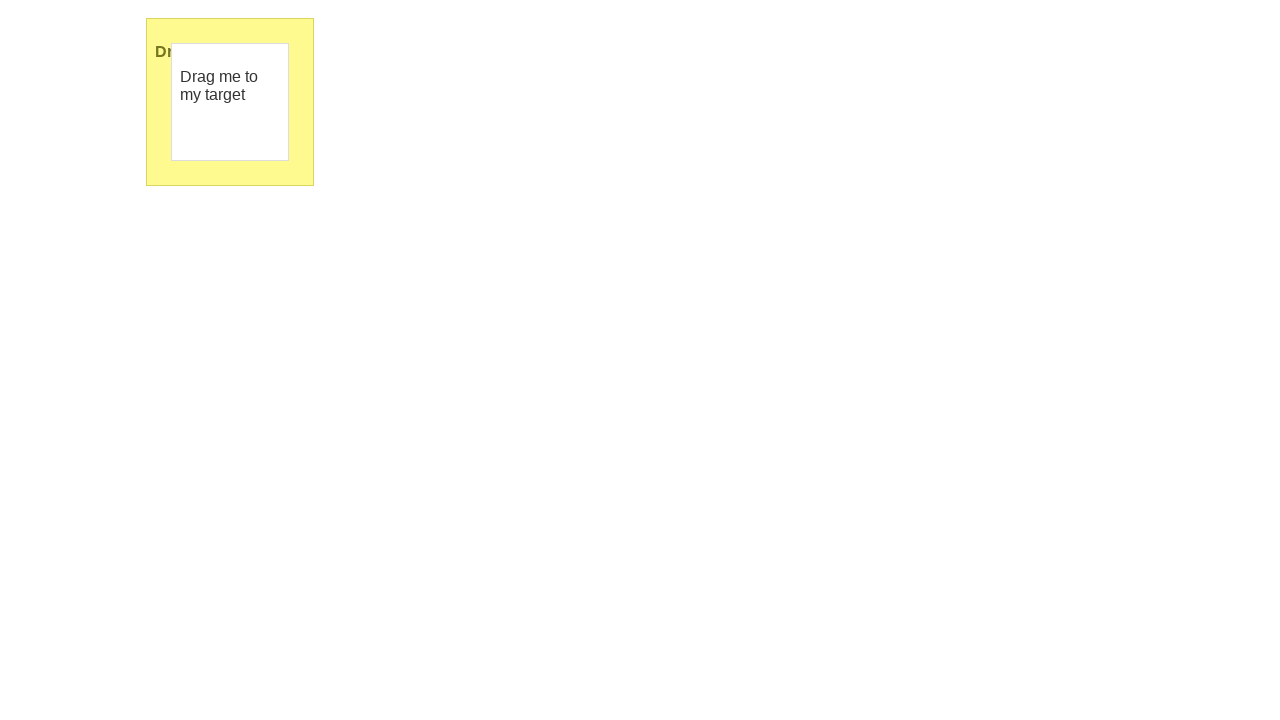

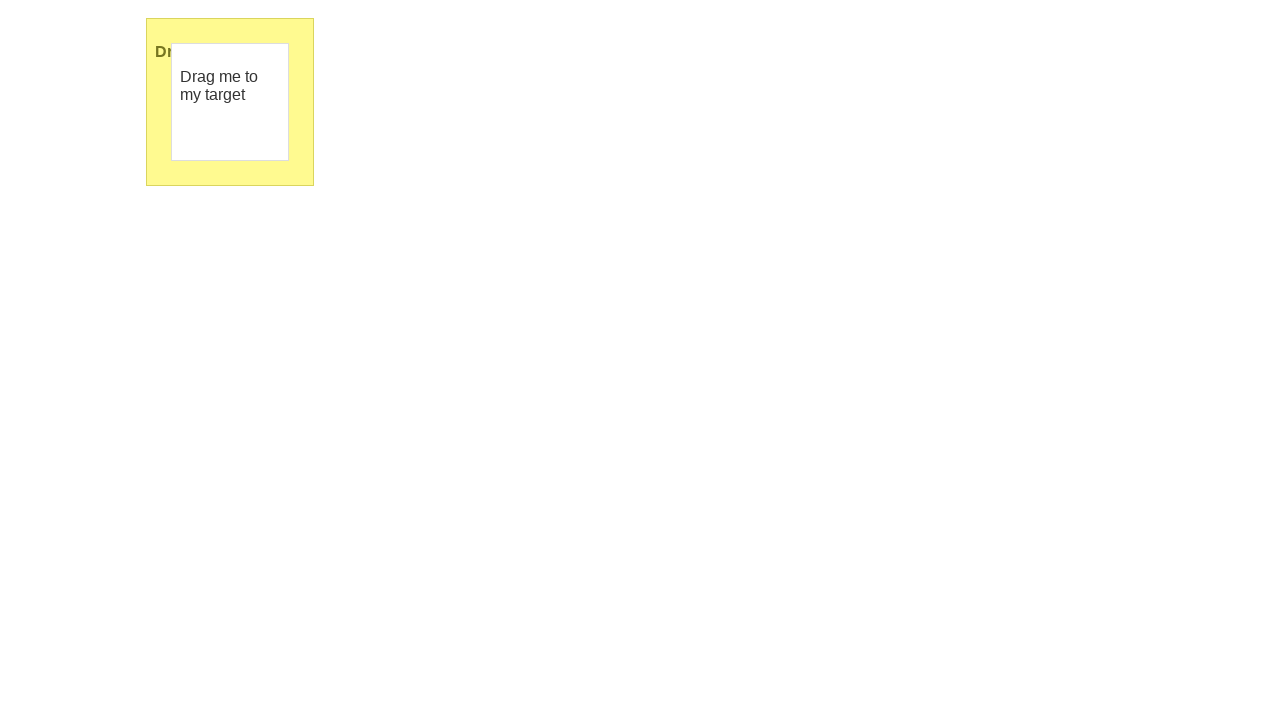